Navigates to the GetCalley blog page and waits for it to load

Starting URL: https://www.getcalley.com/blog/

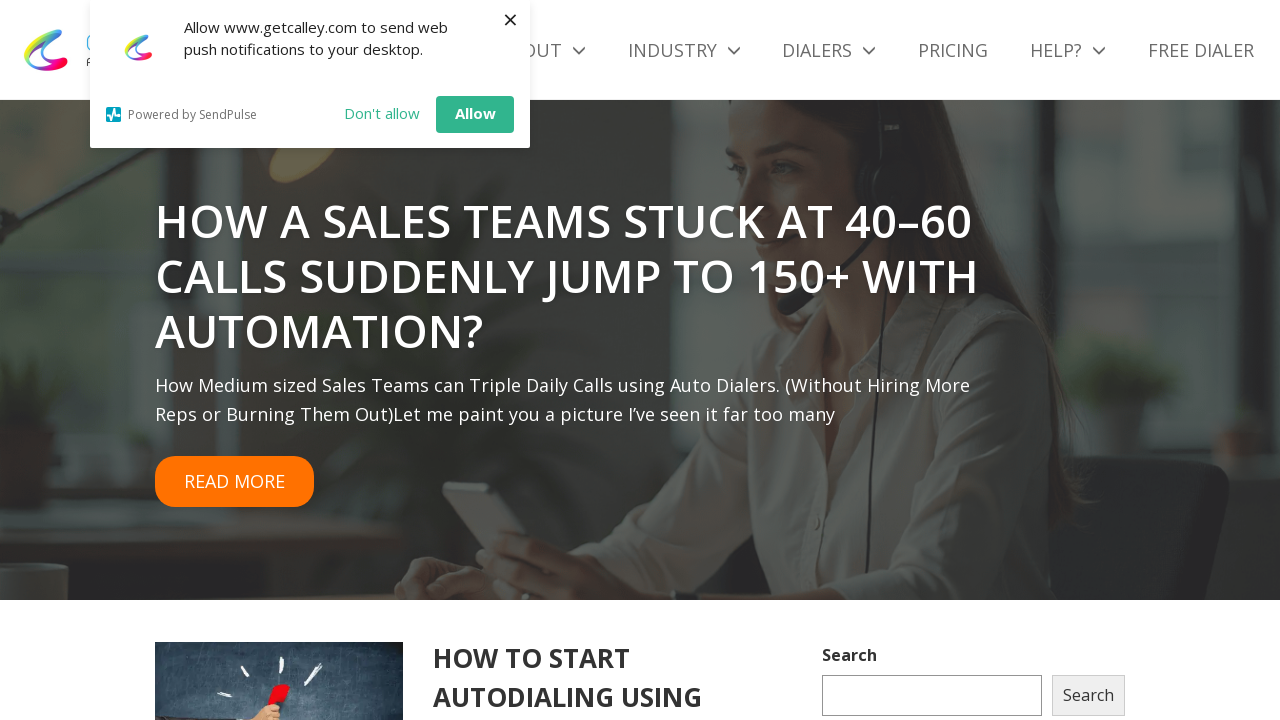

Navigated to GetCalley blog page
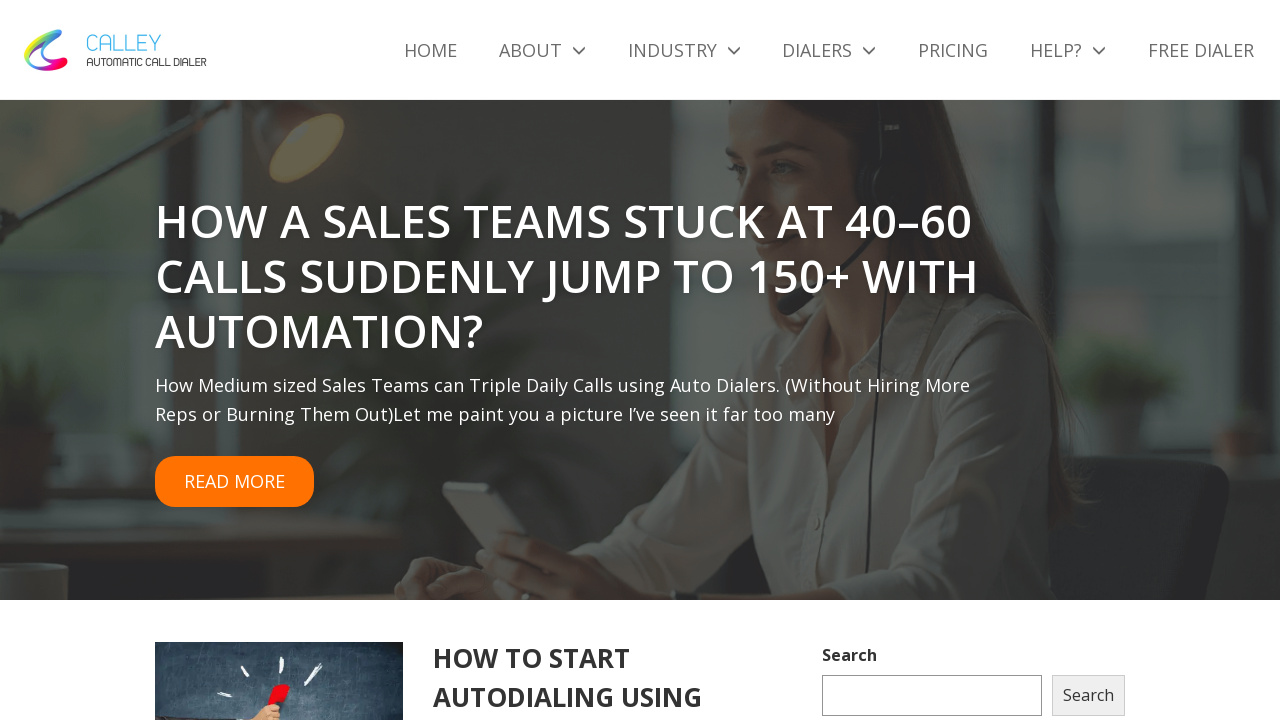

Blog page fully loaded with network idle
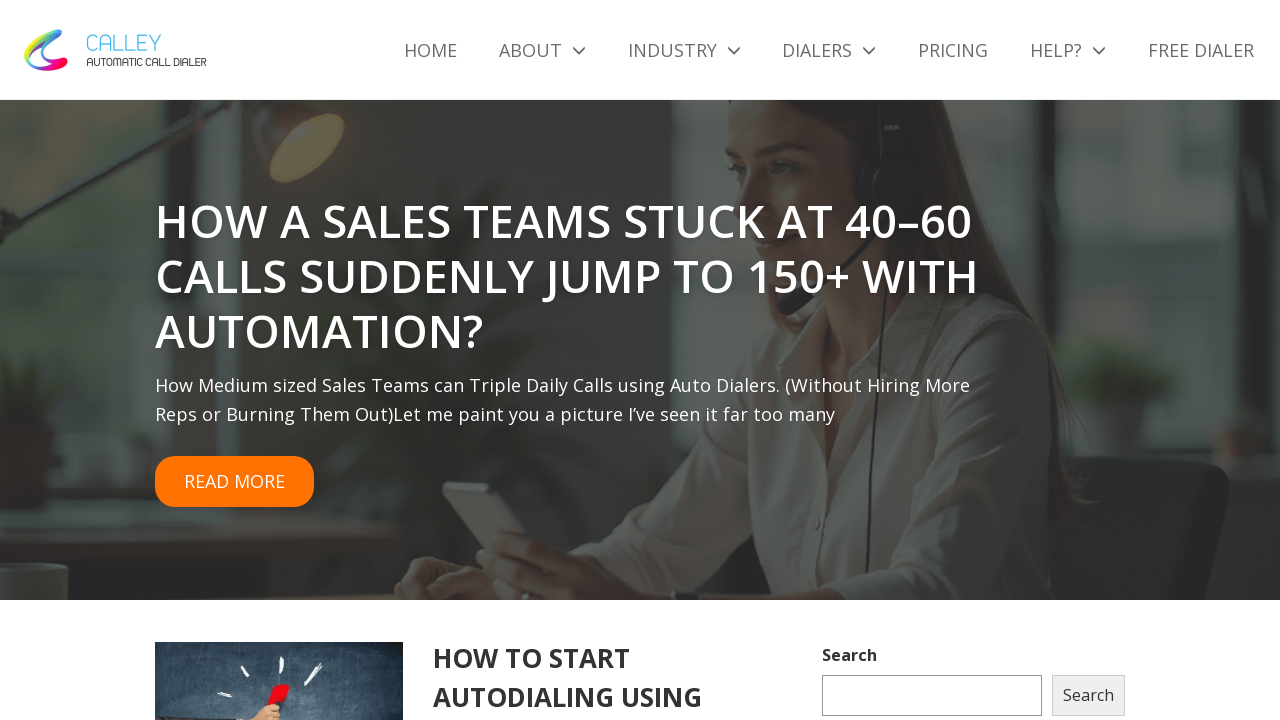

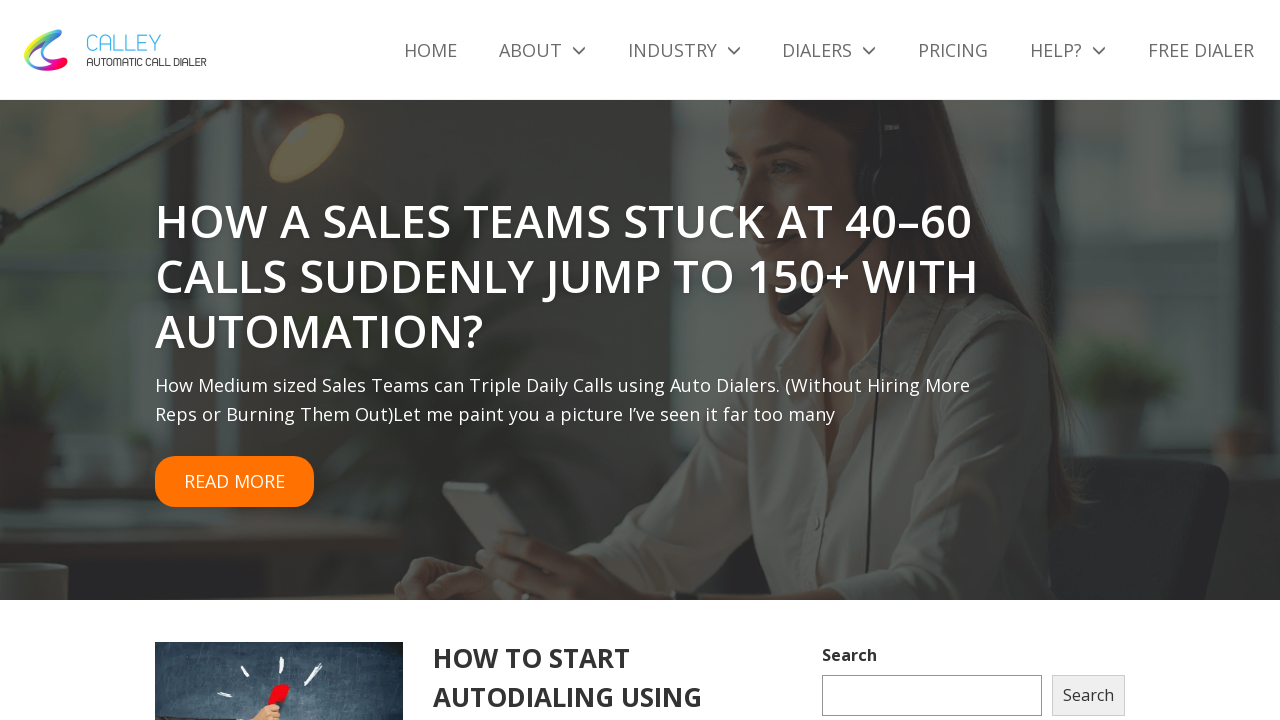